Tests that the online payment block on the MTS Belarus homepage displays the correct title text about commission-free online top-up

Starting URL: https://mts.by/

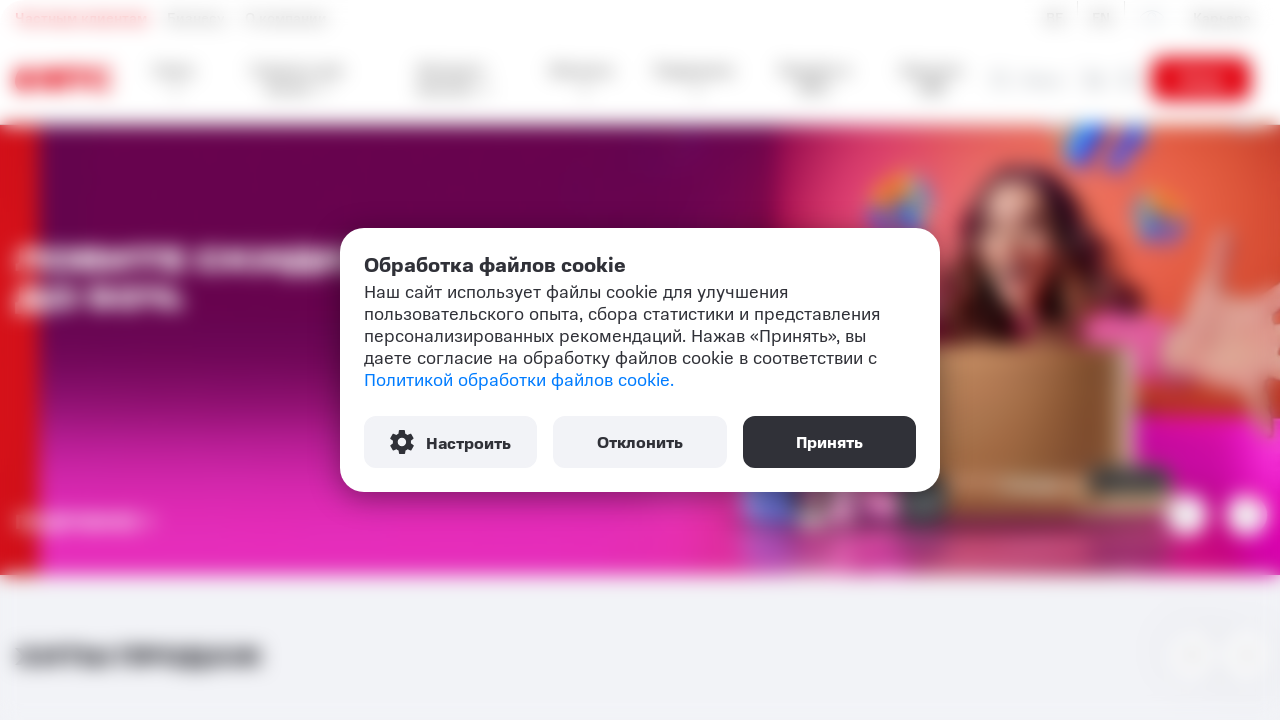

Waited for online payment block title element to load
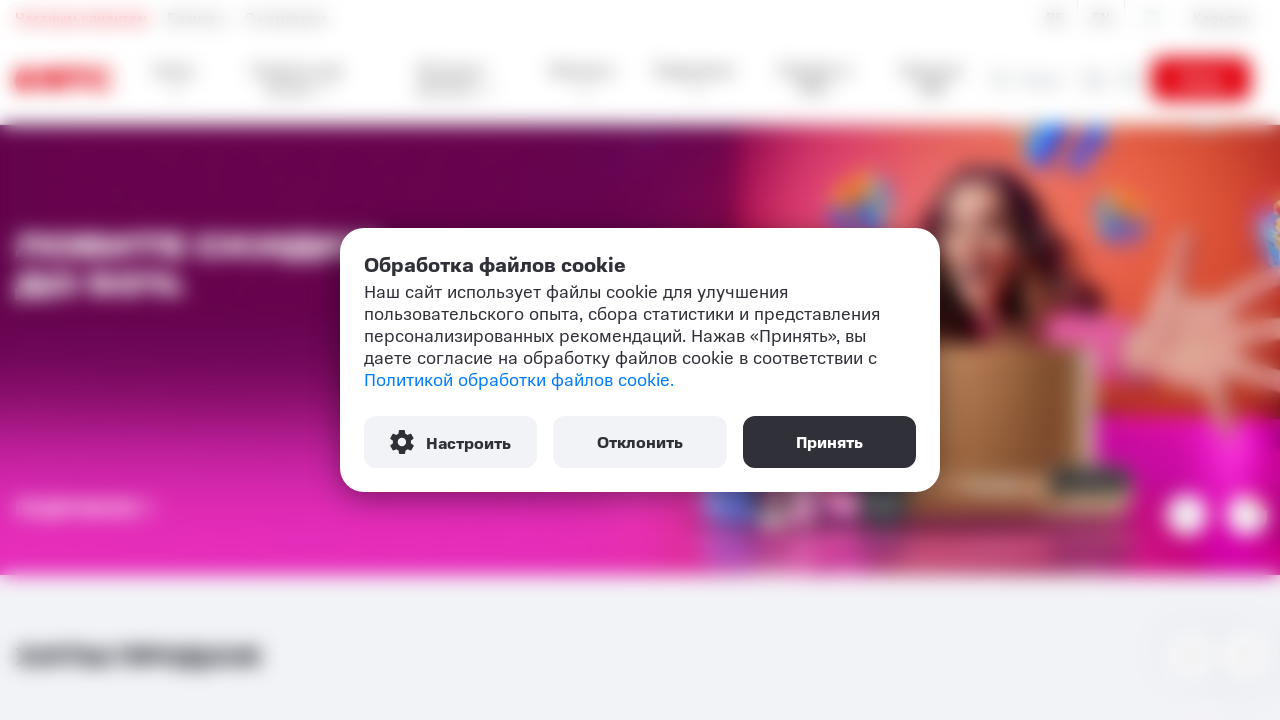

Retrieved text content from payment block title
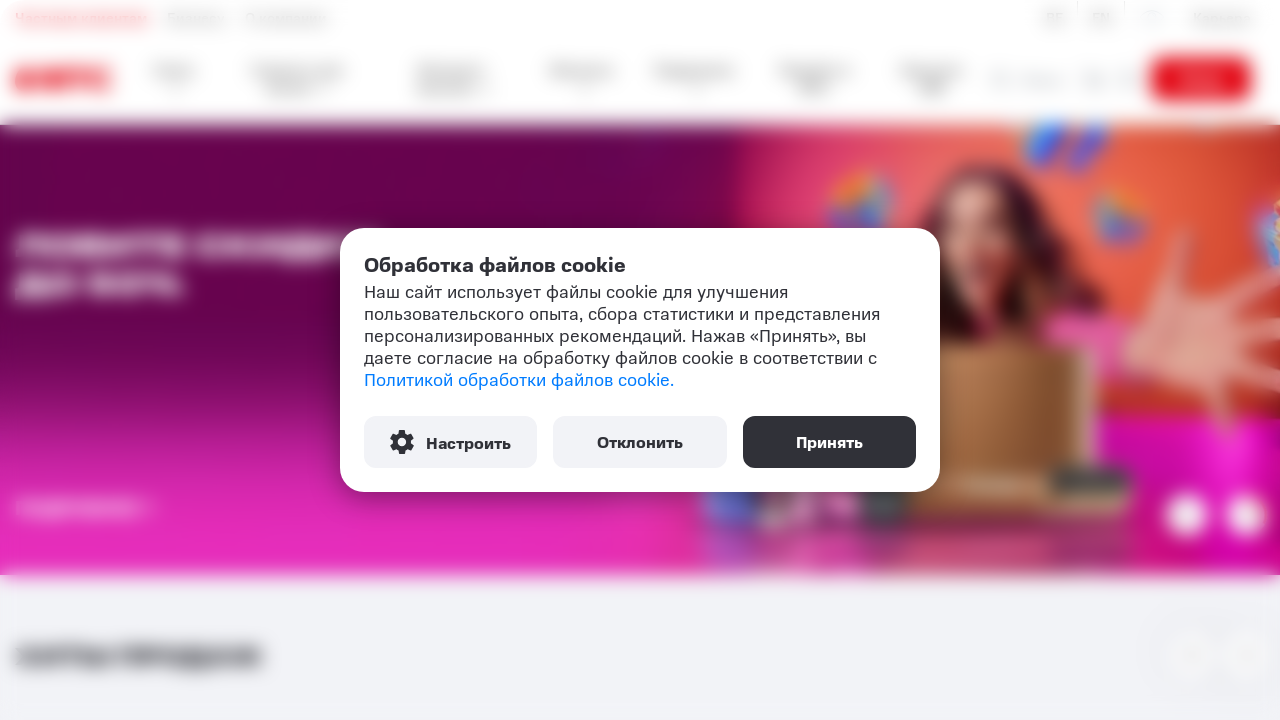

Verified payment block title contains expected text about commission-free online top-up
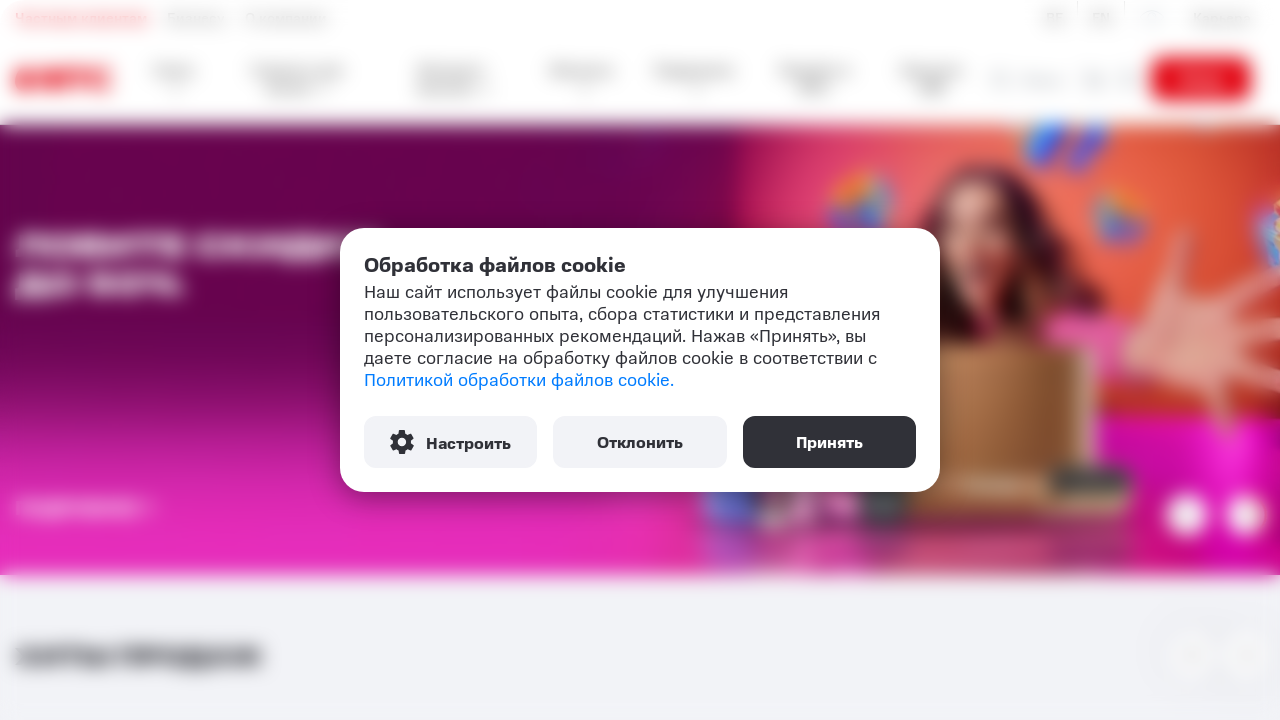

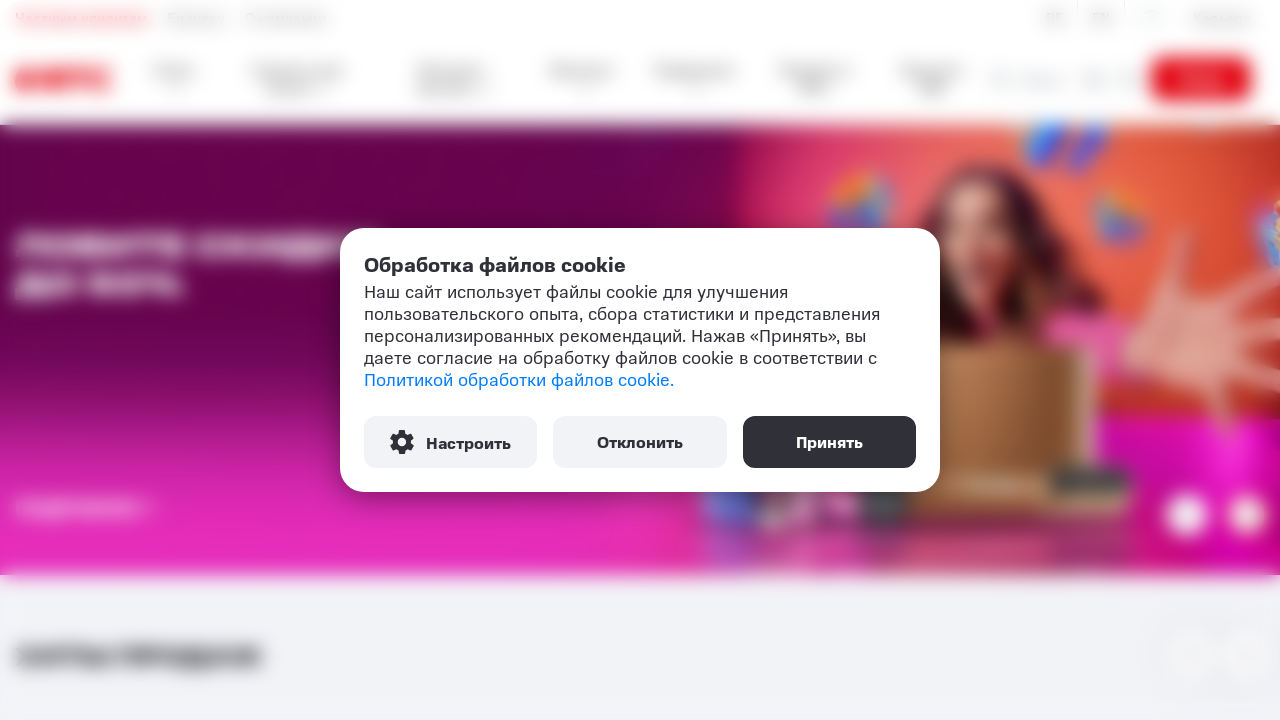